Tests dynamic control functionality by toggling a checkbox's visibility - clicking to hide it, waiting for it to disappear, clicking to show it again, waiting for it to reappear, then clicking the checkbox itself.

Starting URL: https://v1.training-support.net/selenium/dynamic-controls

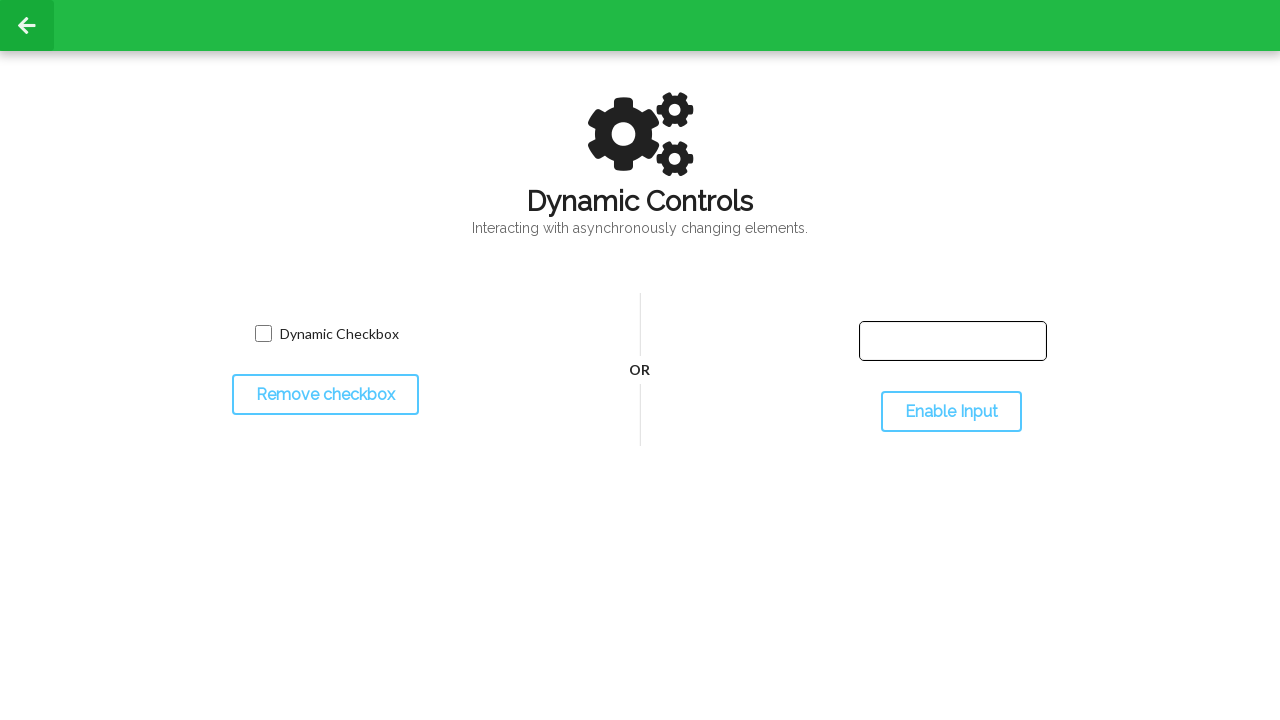

Clicked toggle button to hide the checkbox at (325, 395) on #toggleCheckbox
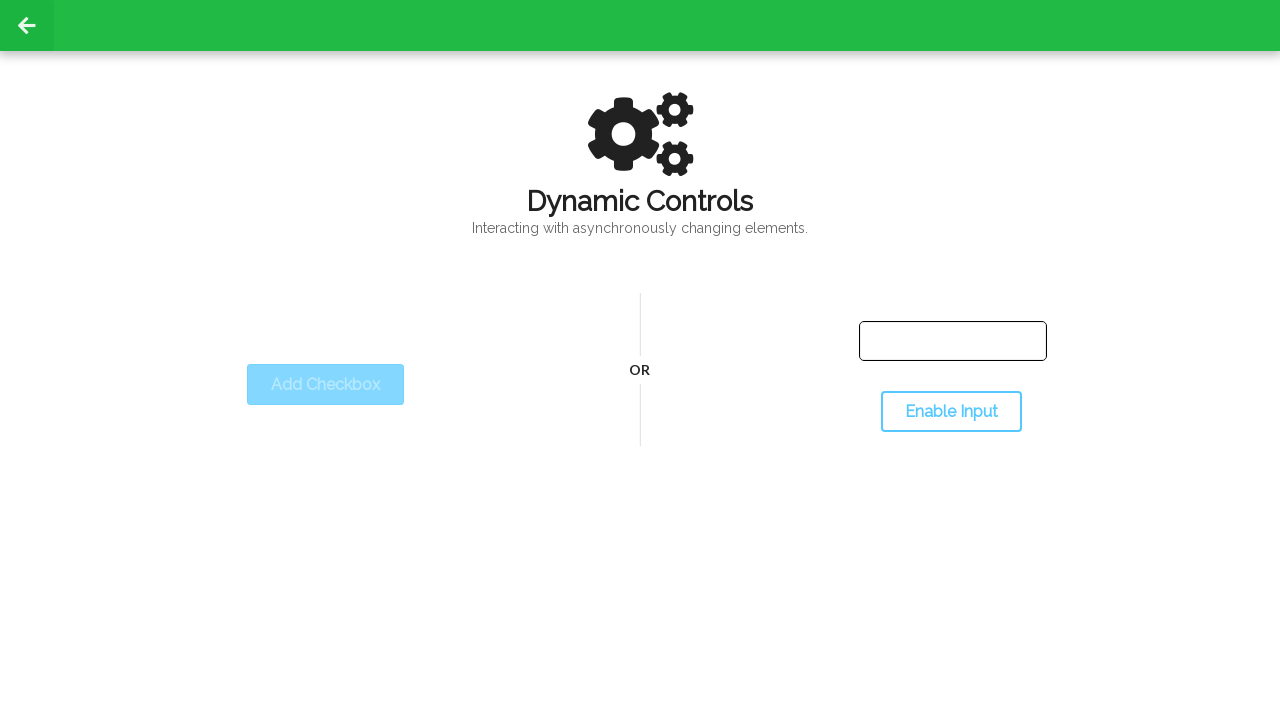

Checkbox disappeared as expected
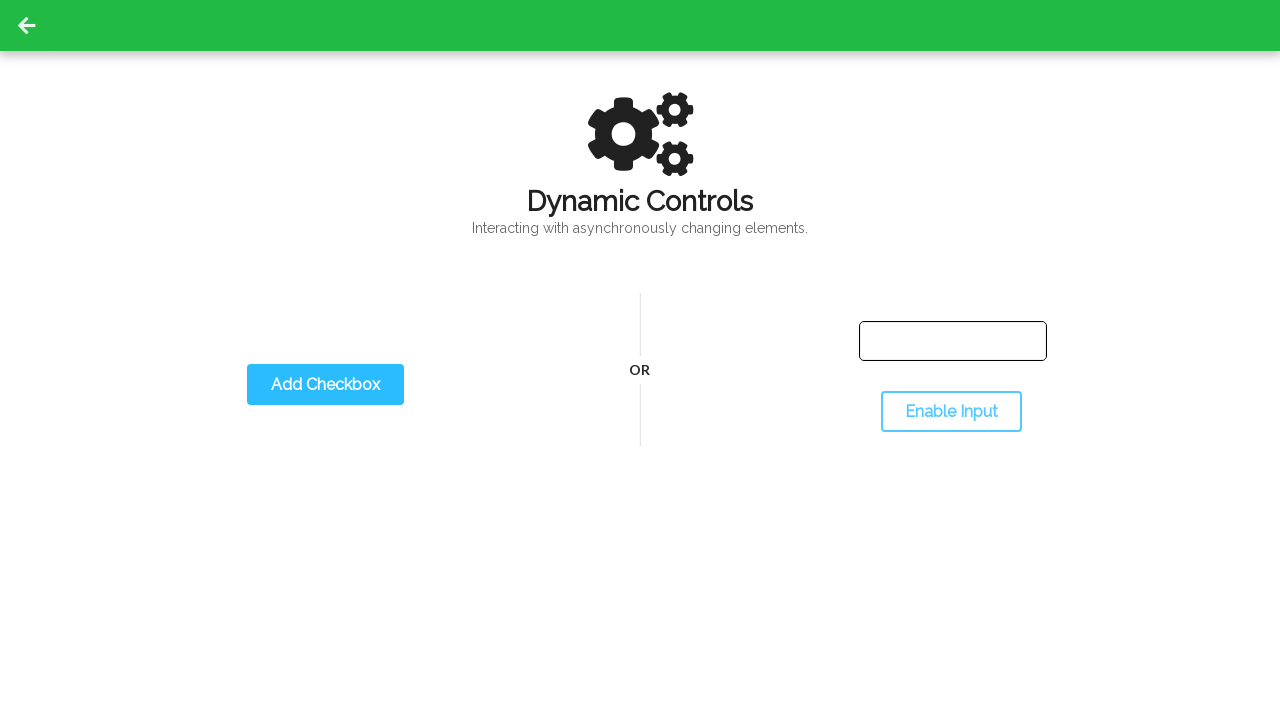

Clicked toggle button to show the checkbox again at (325, 385) on #toggleCheckbox
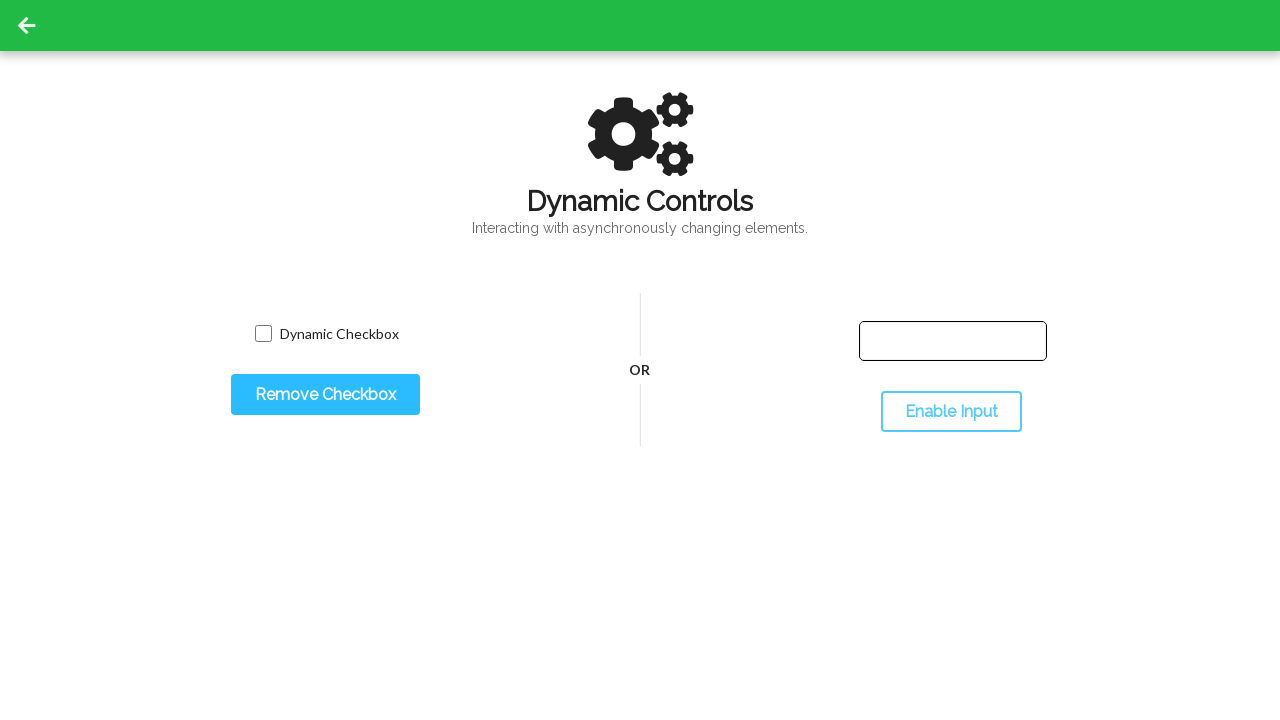

Checkbox reappeared as expected
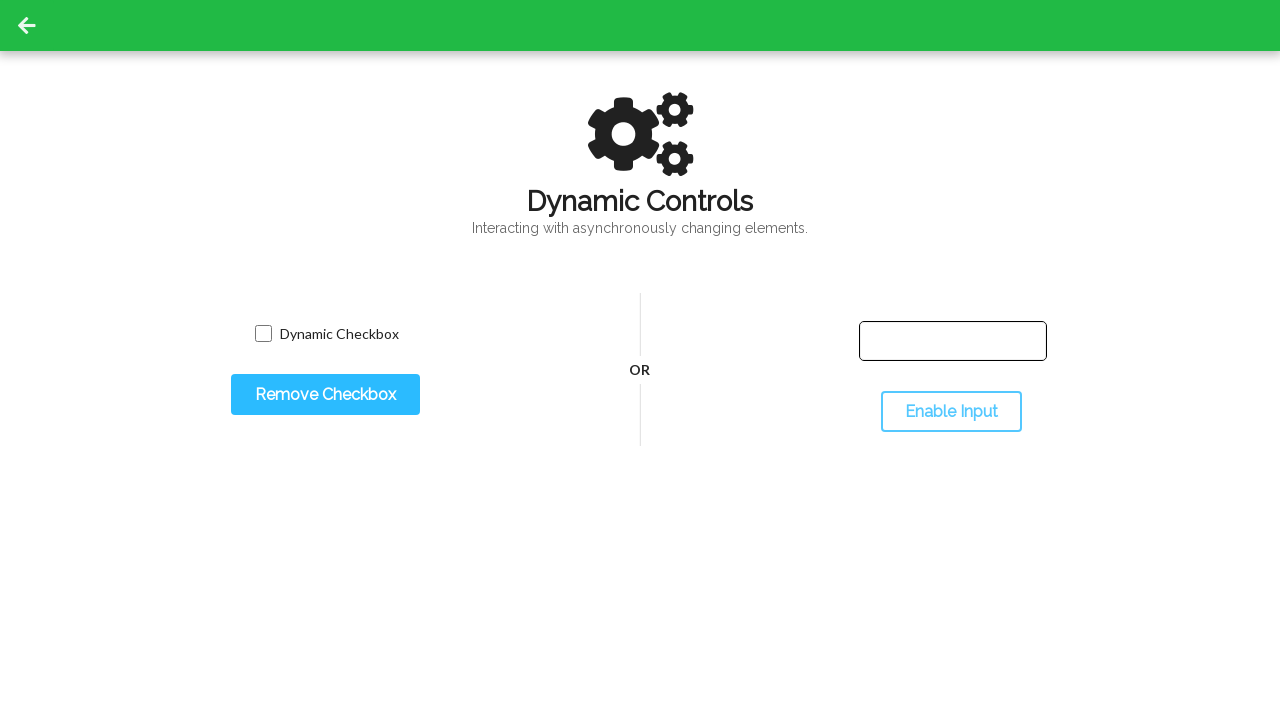

Clicked the checkbox itself at (263, 334) on input.willDisappear
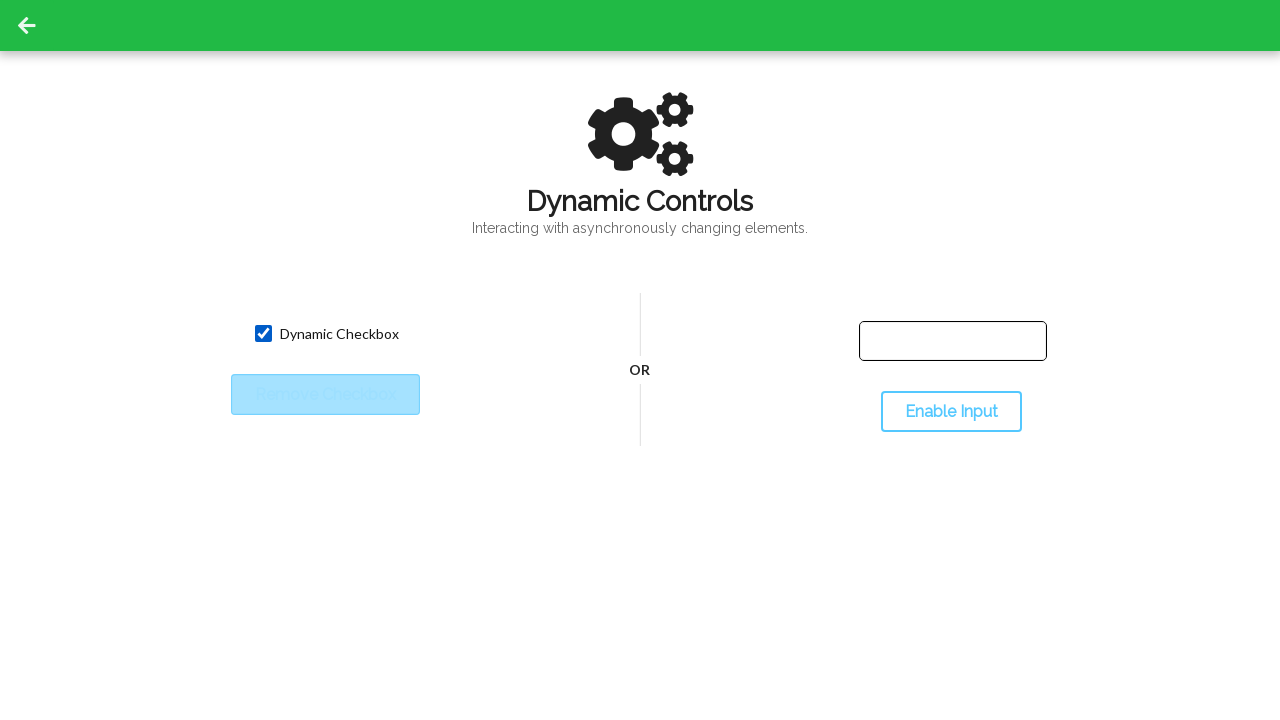

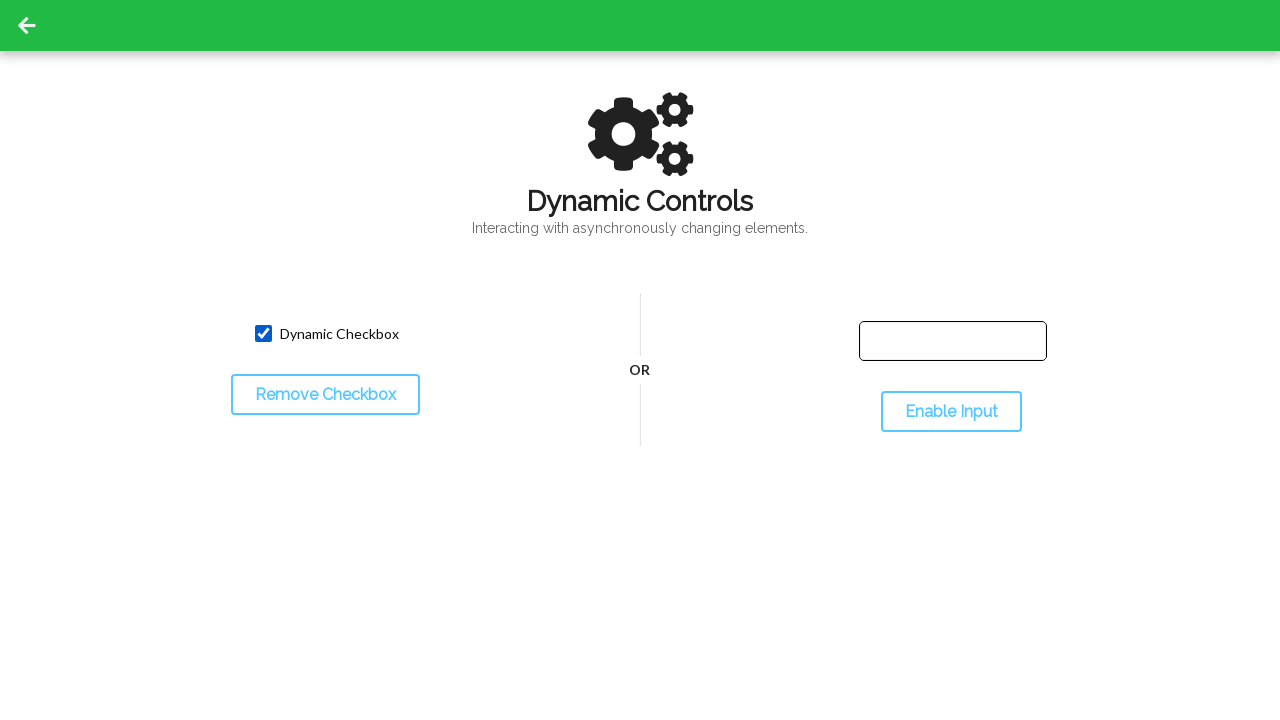